Tests filling a last name field on Salesforce signup form and clicking navigation links

Starting URL: https://www.salesforce.com/in/form/signup/freetrial-sales/

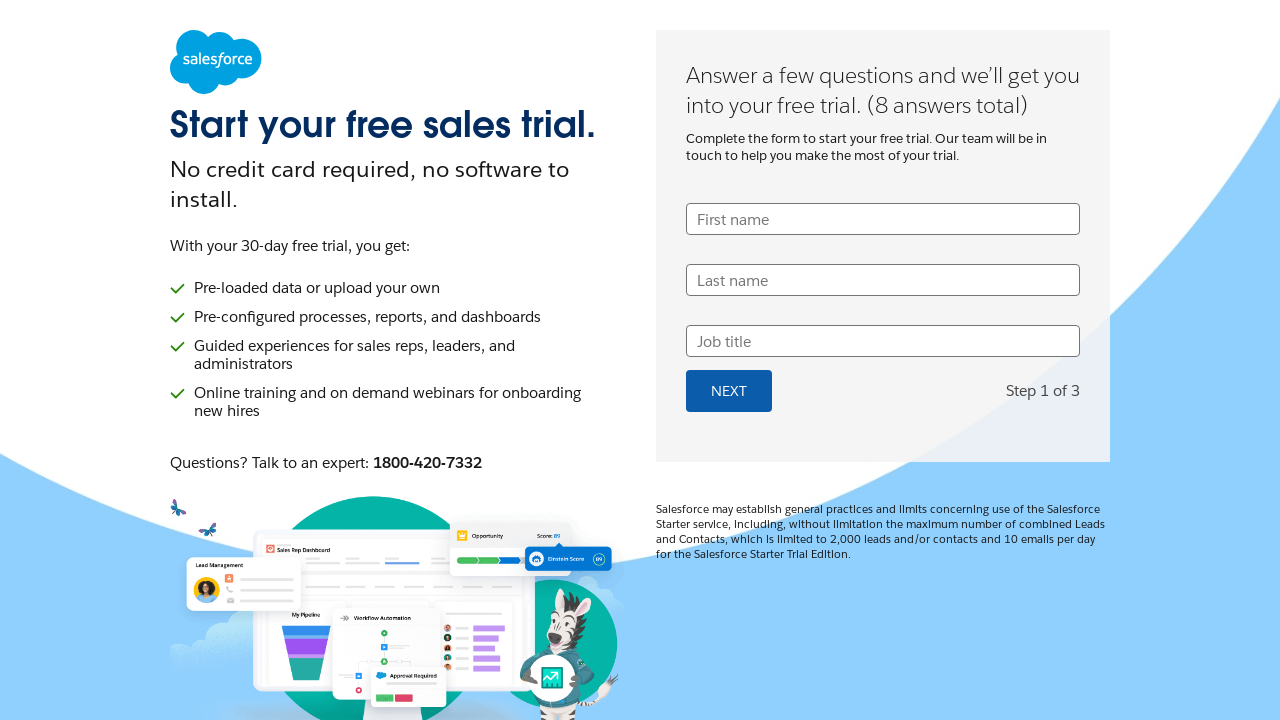

Filled last name field with 'Johnson' on input[name='UserLastName']
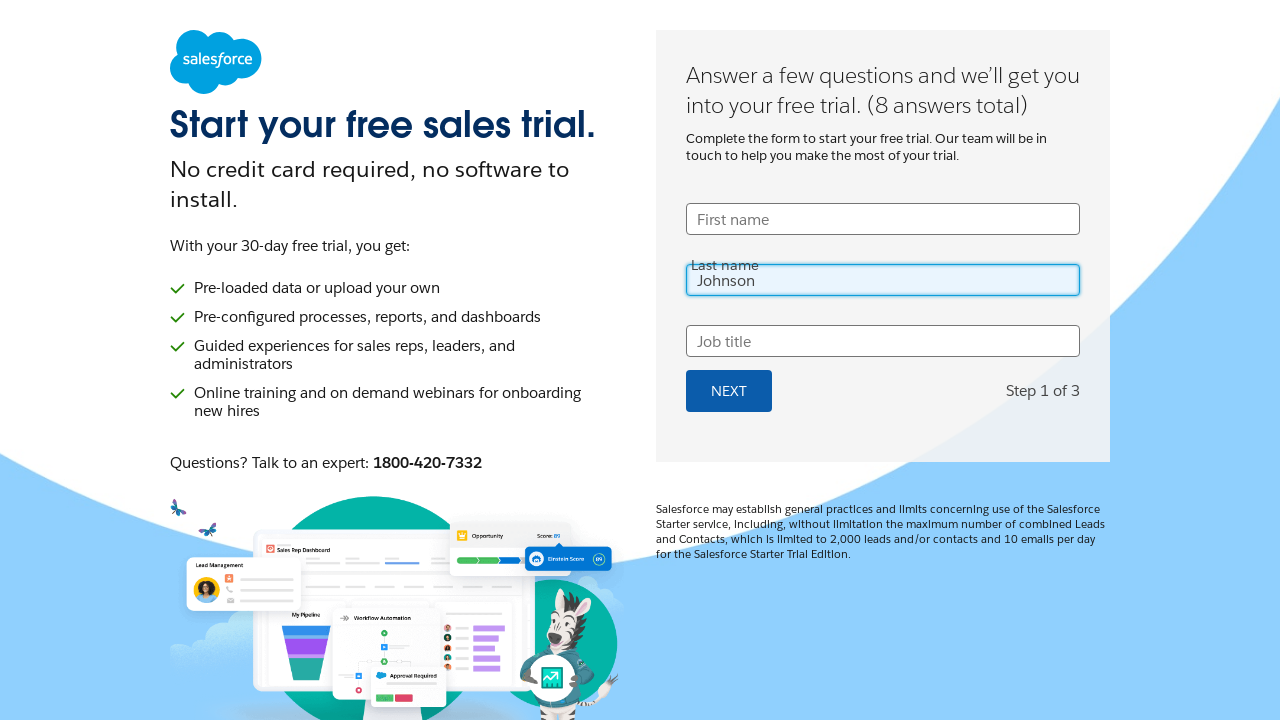

Clicked Contact navigation link at (883, 532) on text=Contact
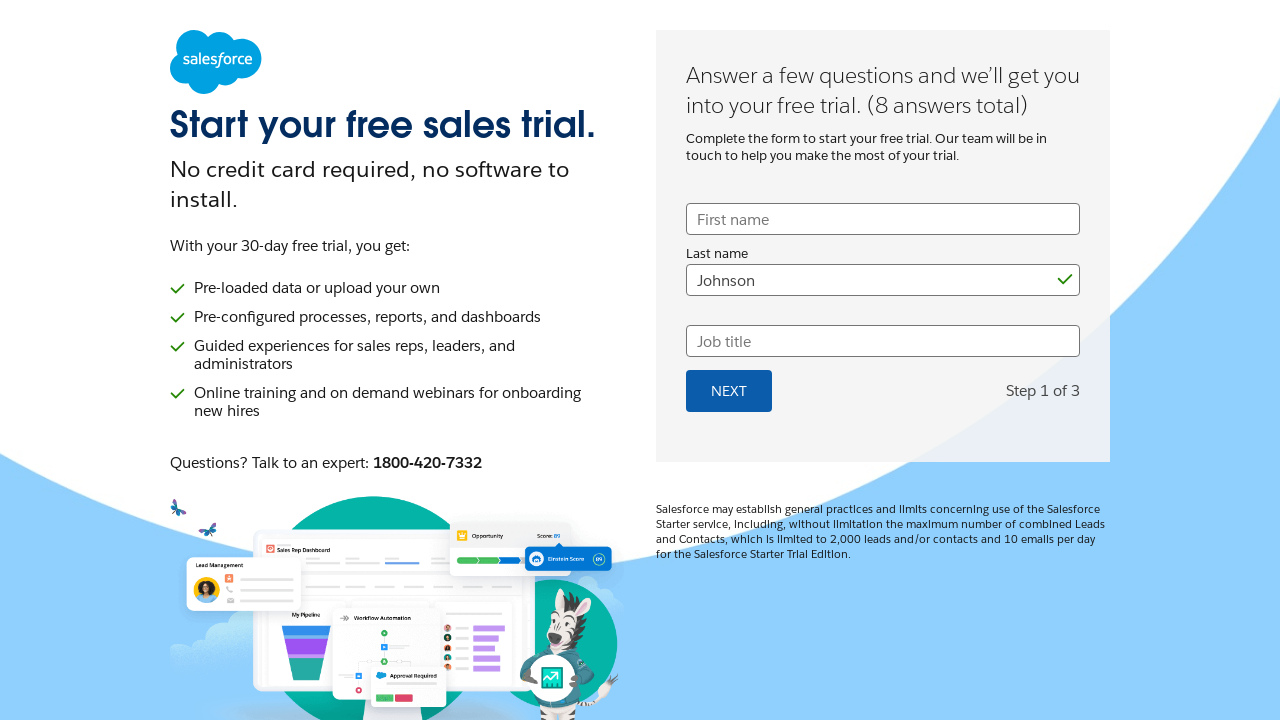

Clicked link containing 'rights' at (621, 642) on a:has-text('rights')
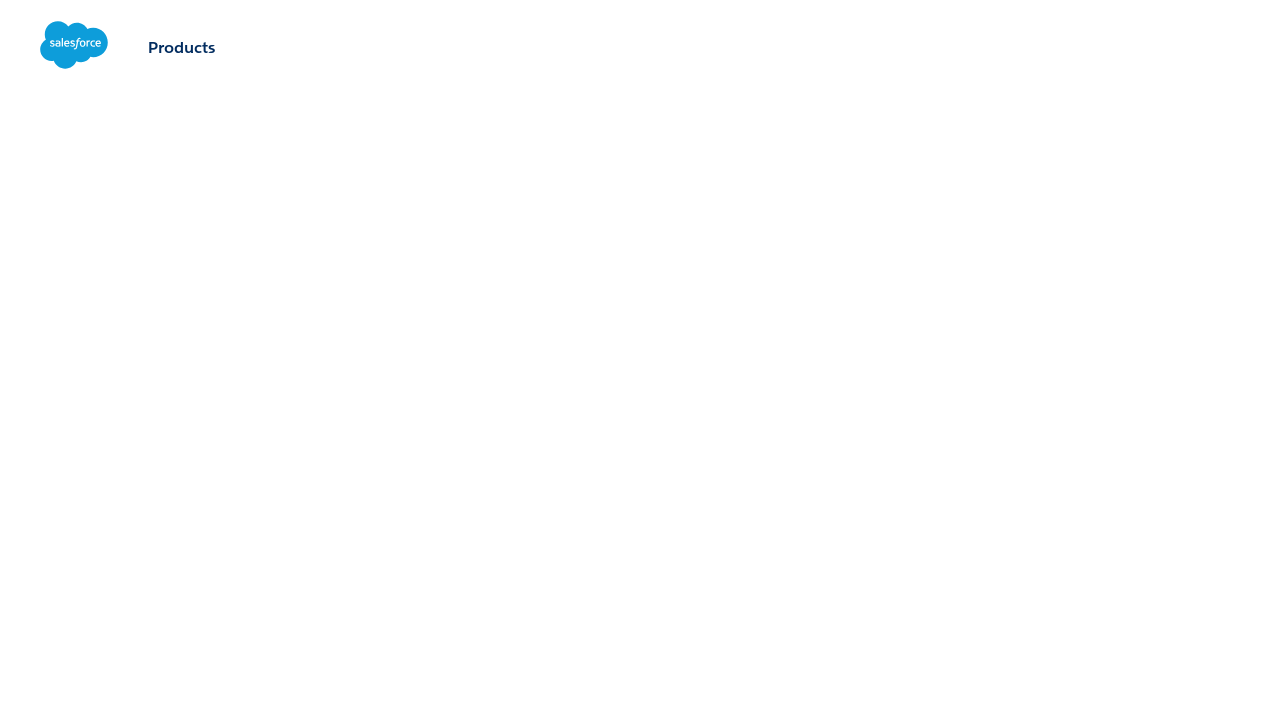

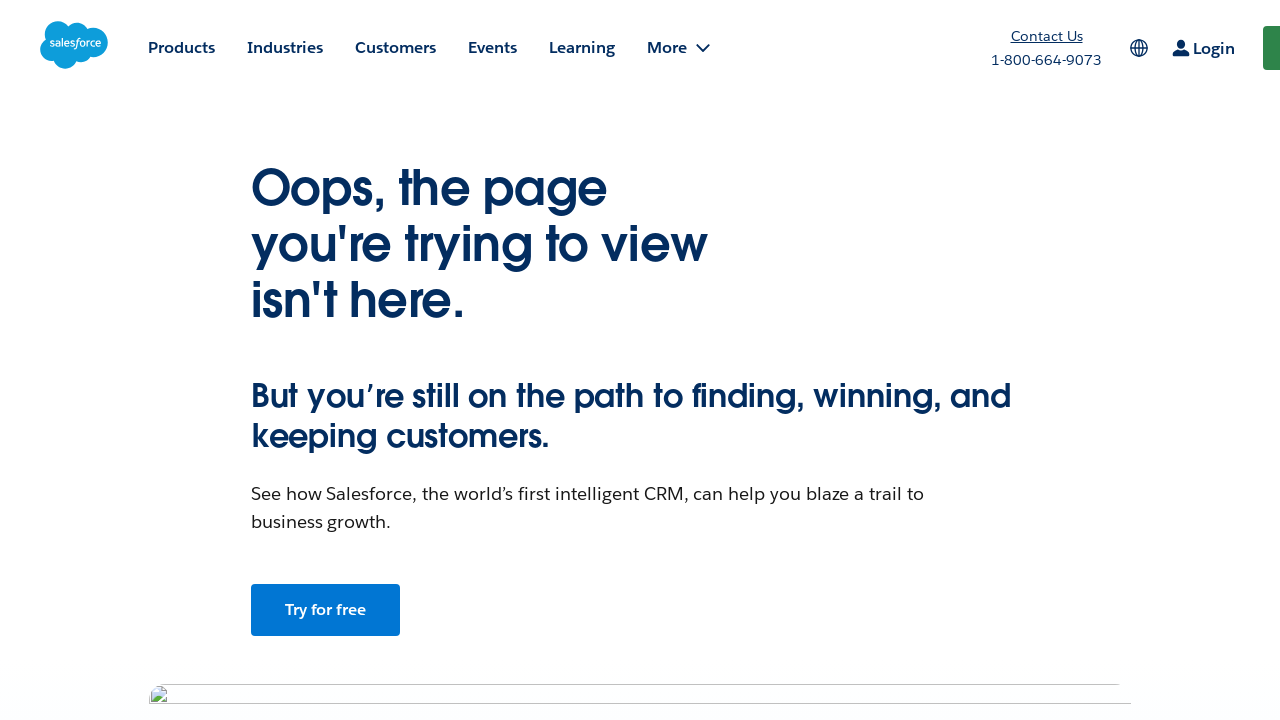